Tests checkbox functionality by verifying initial states, clicking to toggle checkboxes, and verifying the state changes

Starting URL: http://the-internet.herokuapp.com/checkboxes

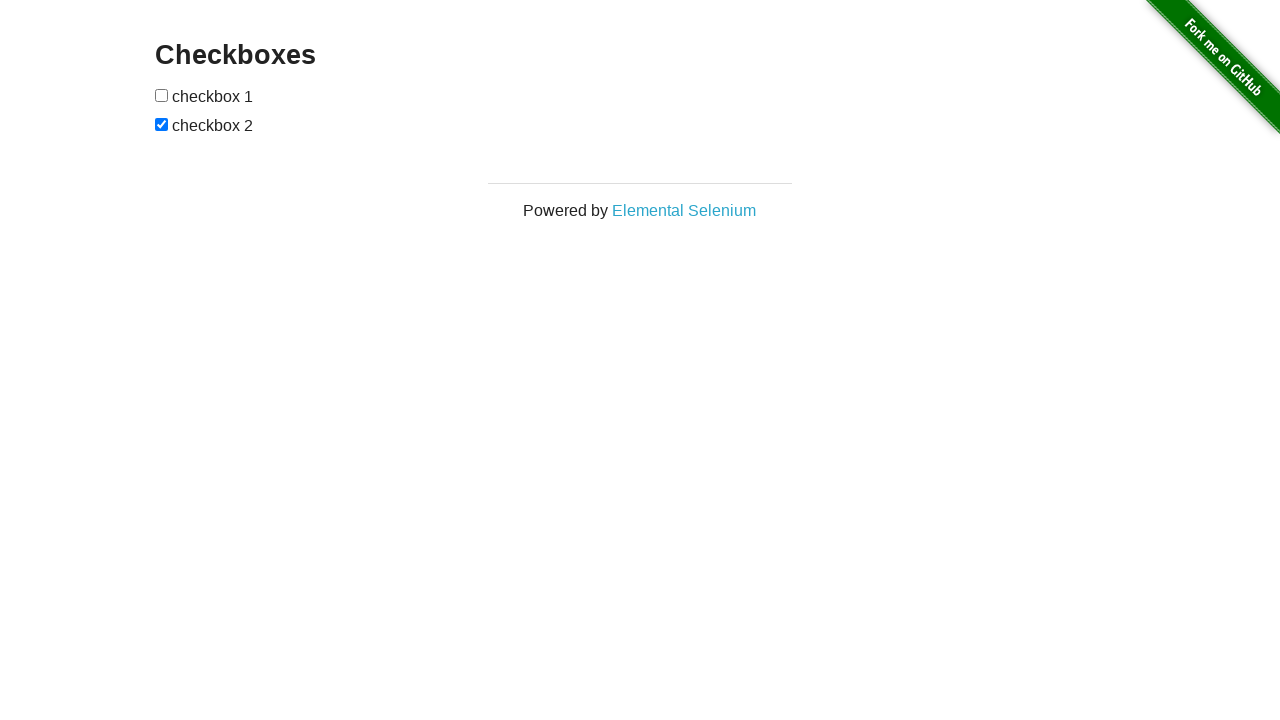

Located all checkbox elements on the page
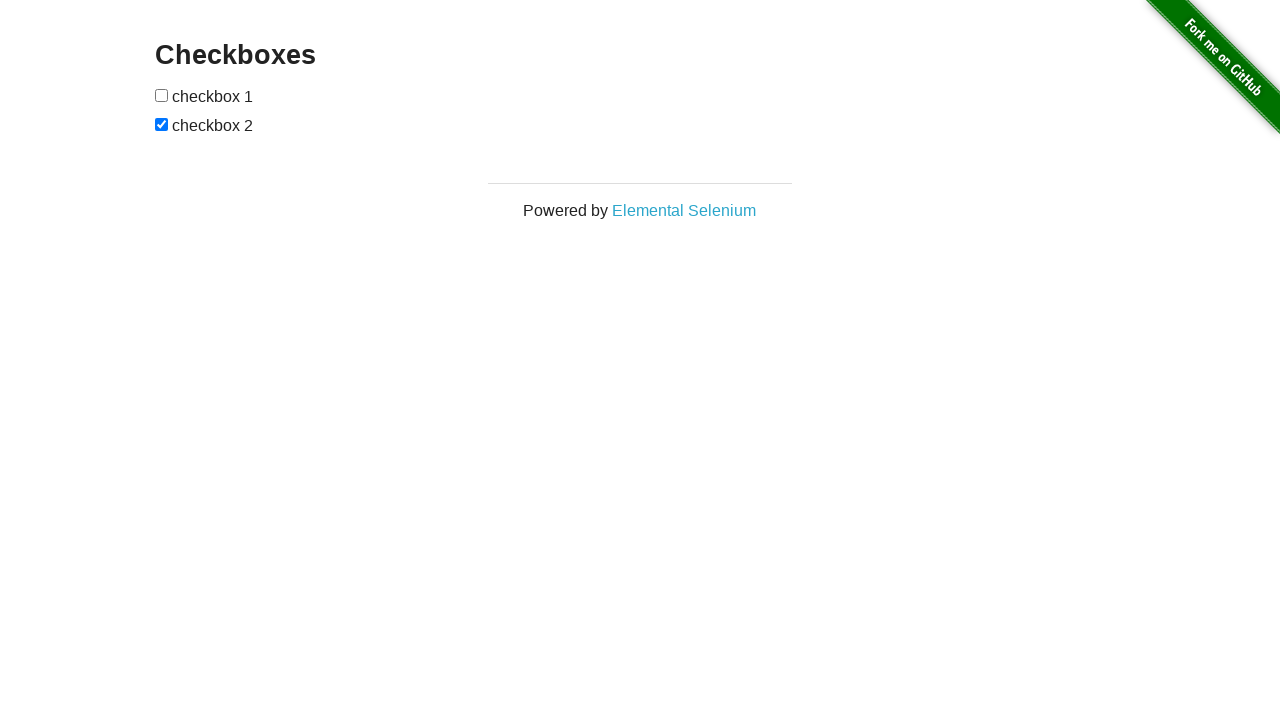

Verified that the 1st checkbox is unchecked
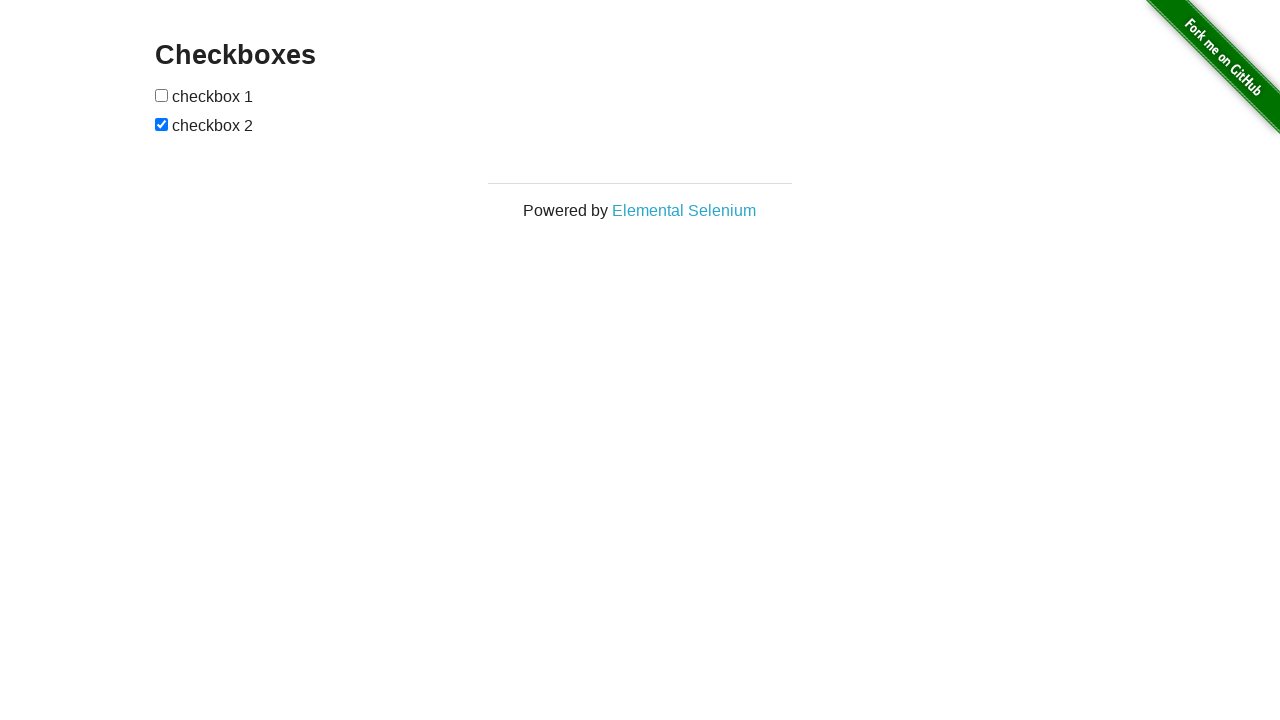

Clicked the 1st checkbox to toggle it at (162, 95) on input[type='checkbox'] >> nth=0
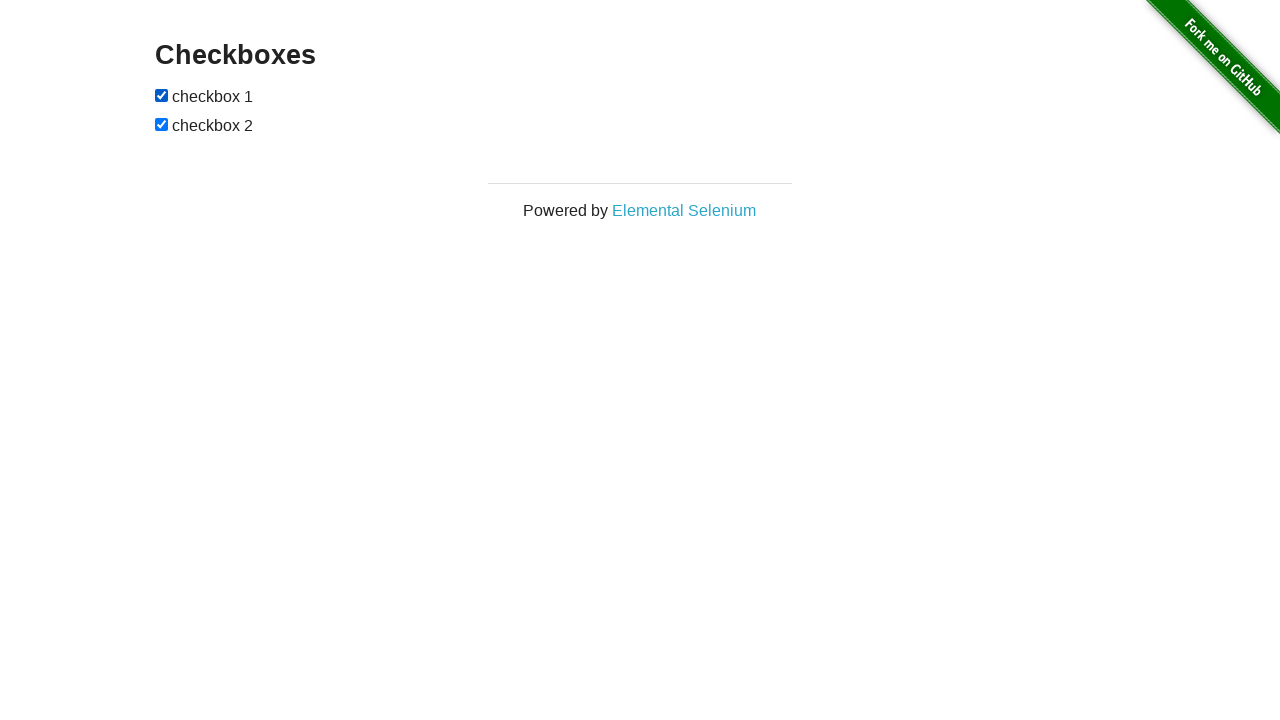

Verified that the 1st checkbox is now checked
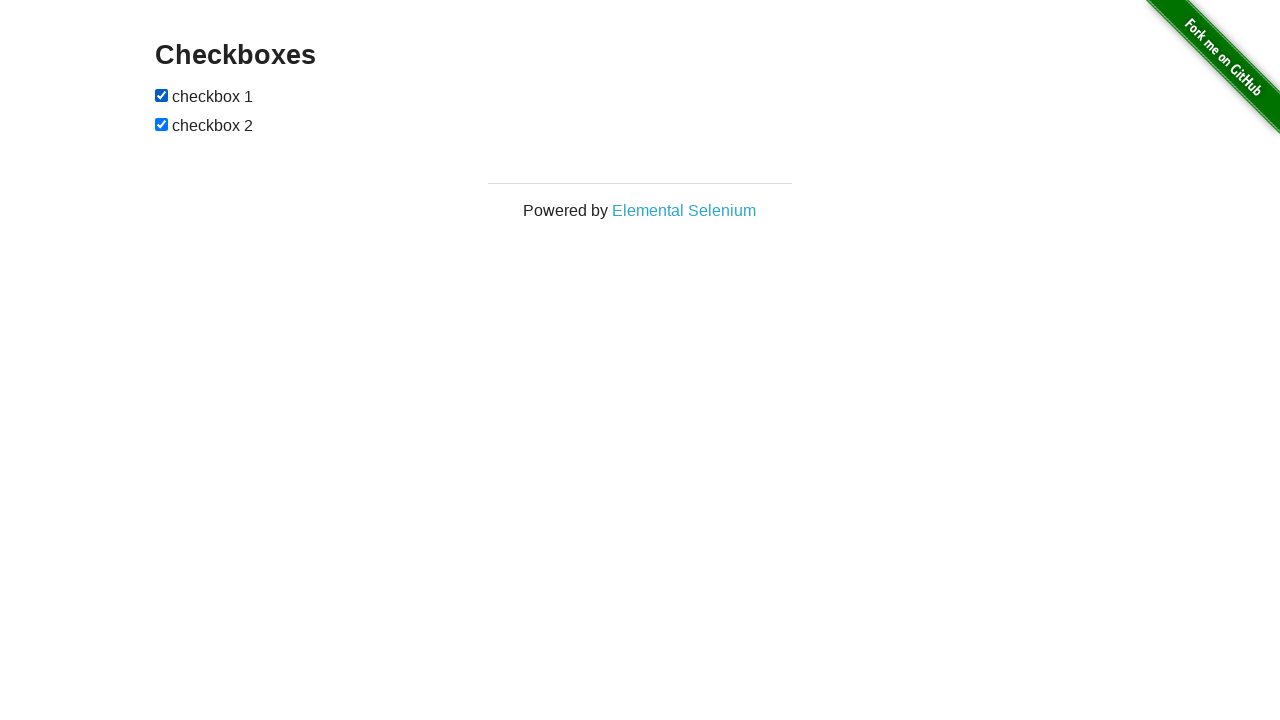

Verified that the 2nd checkbox is checked
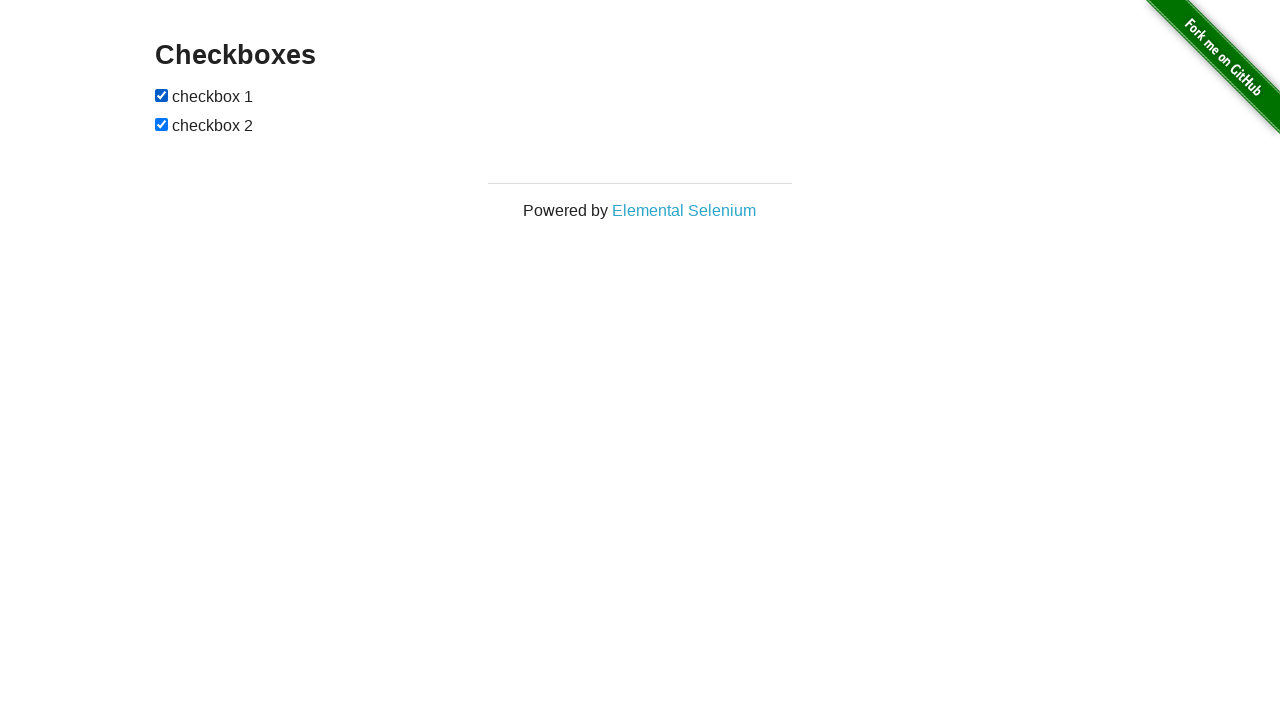

Clicked the 2nd checkbox to toggle it at (162, 124) on input[type='checkbox'] >> nth=1
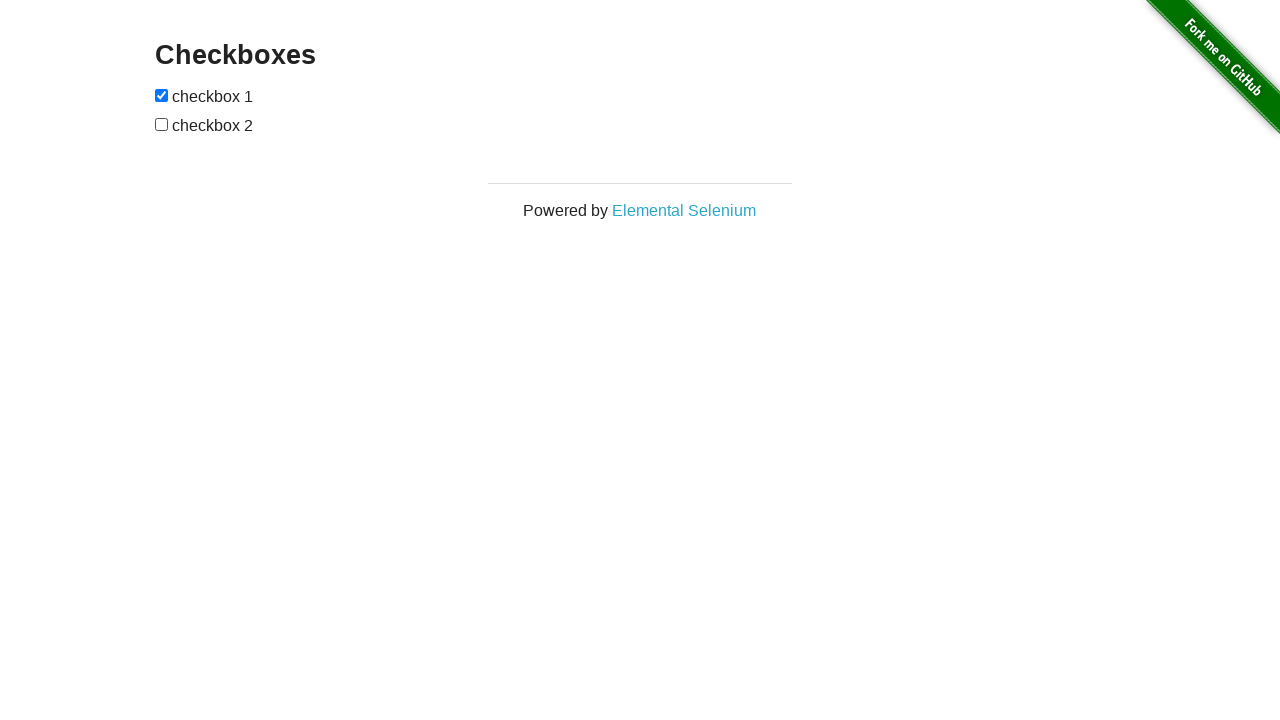

Verified that the 2nd checkbox is now unchecked
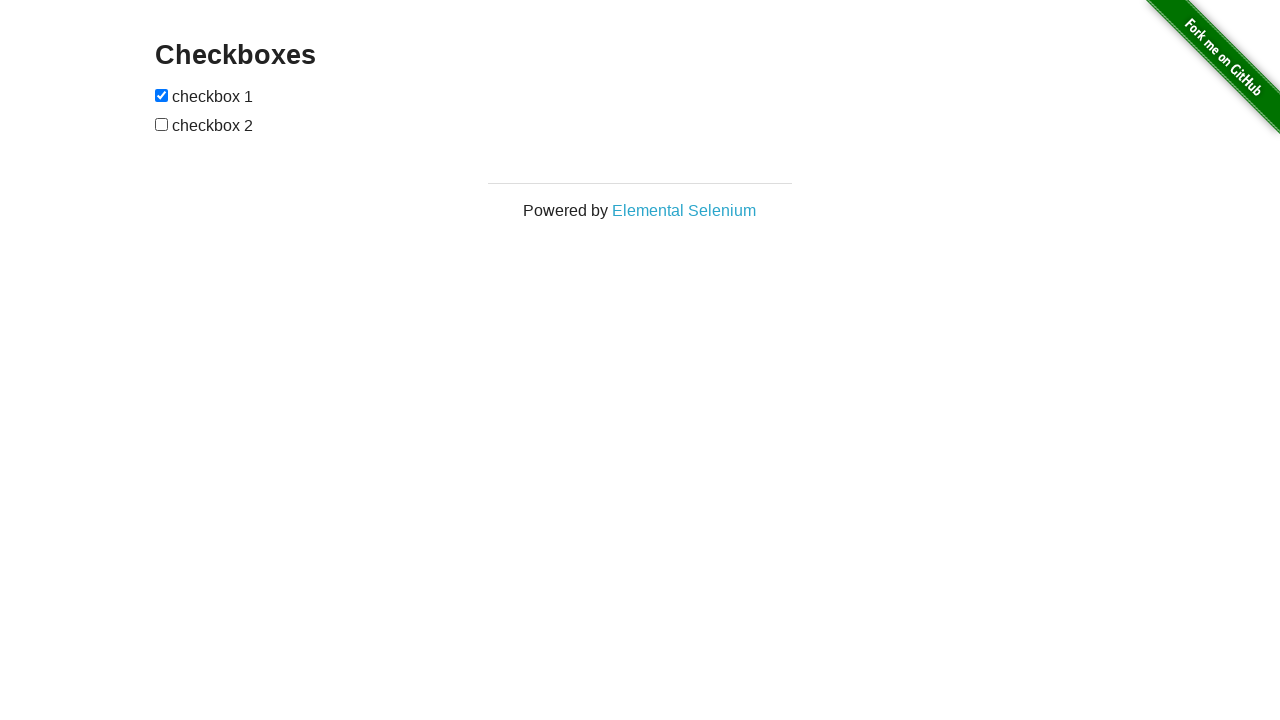

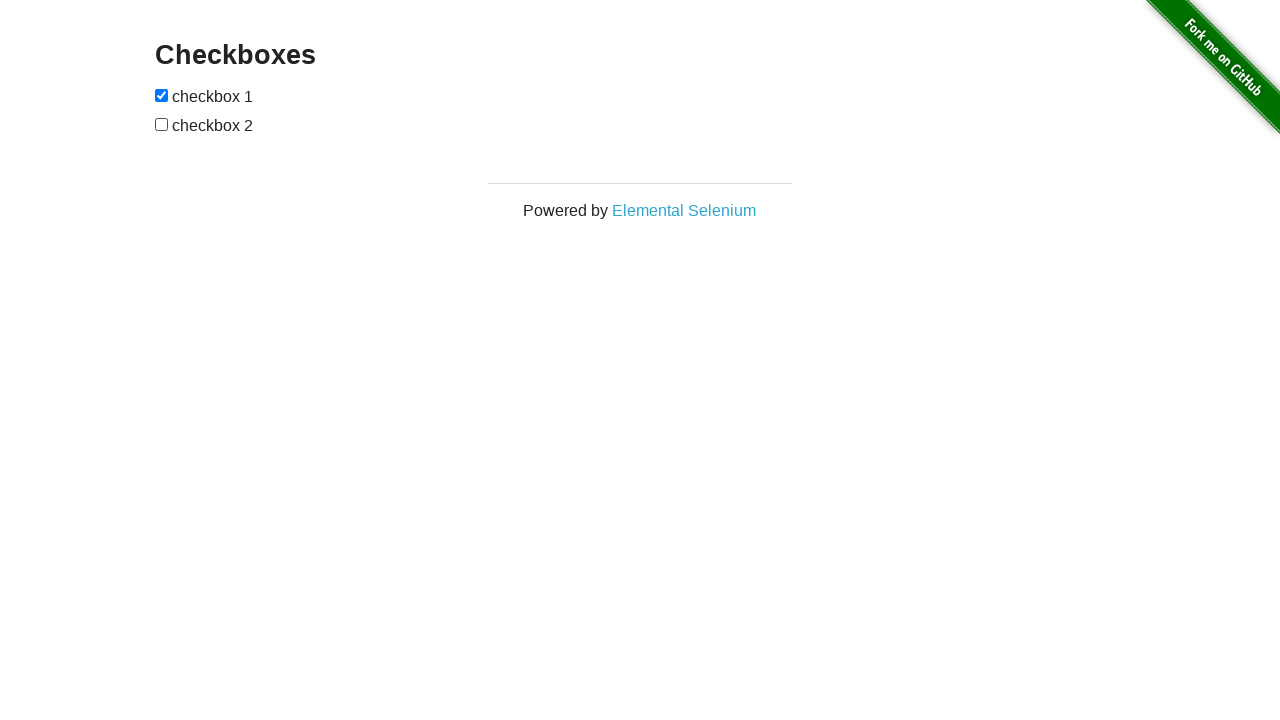